Navigates to an academy website and clicks on the Webinars link after waiting for it to be clickable

Starting URL: https://academy.naveenautomationlabs.com/

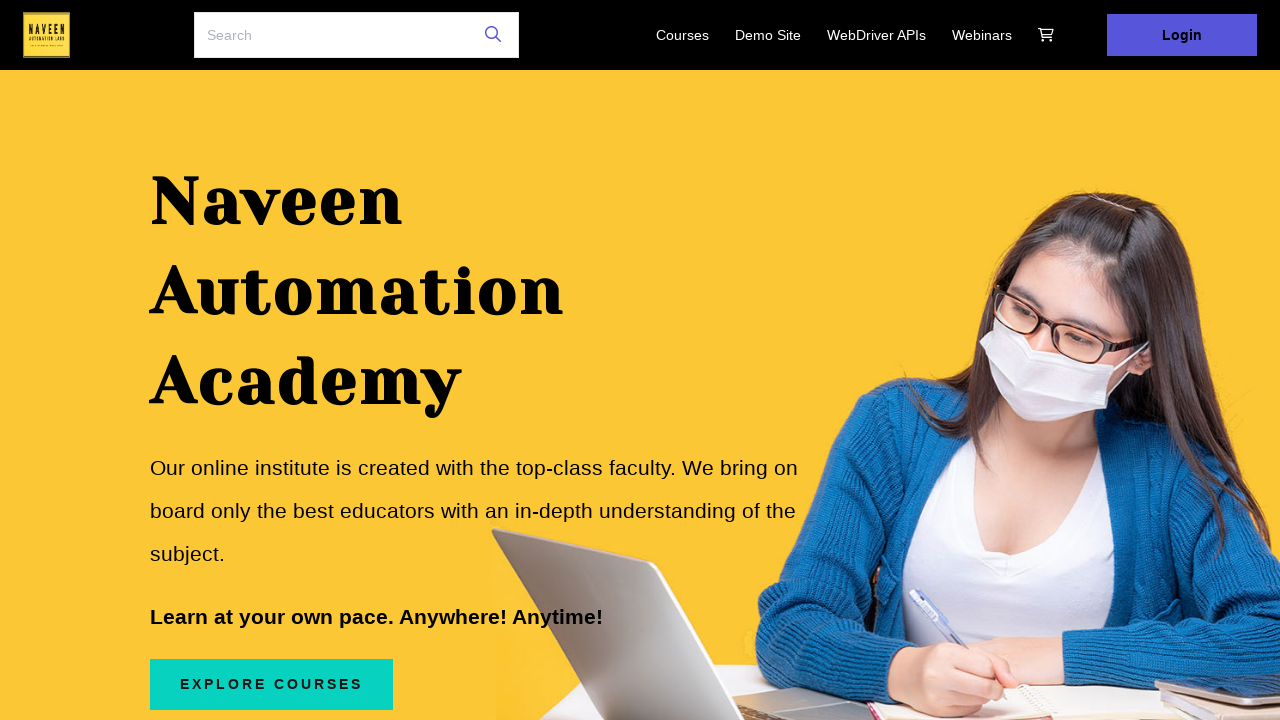

Waited for Webinars link to become visible
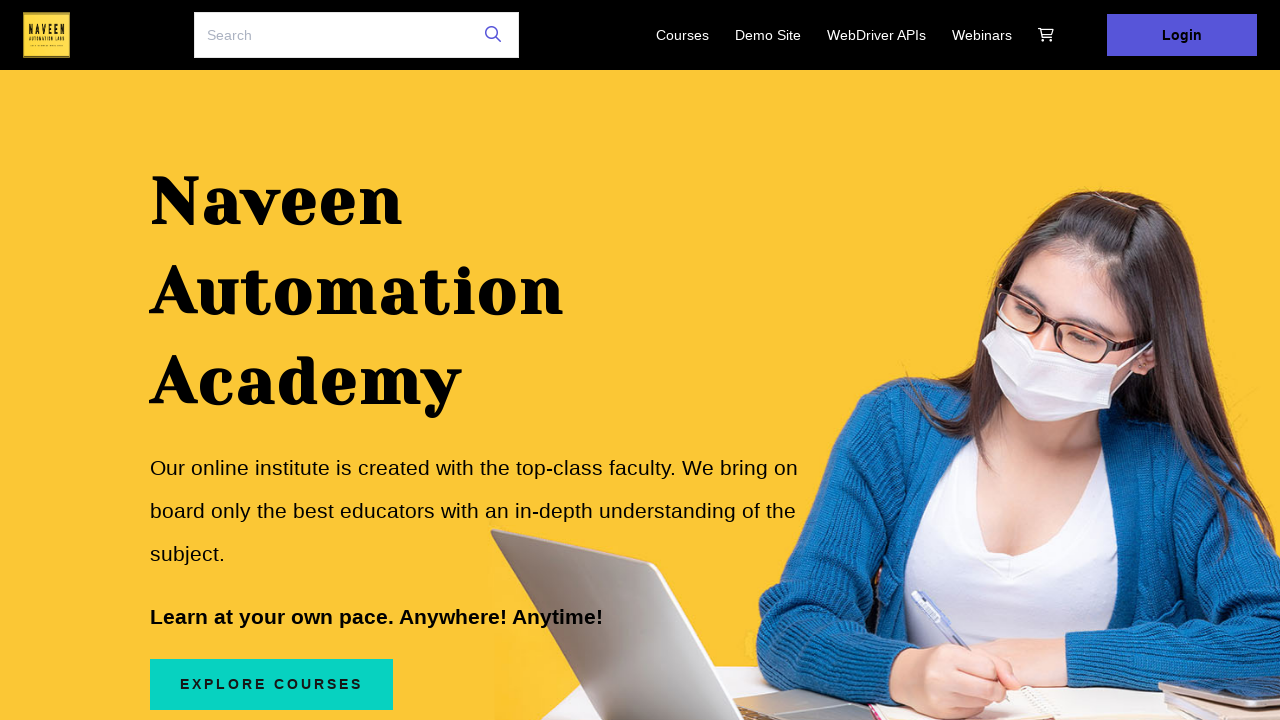

Clicked on the Webinars link at (982, 35) on xpath=//a[normalize-space()='Webinars']
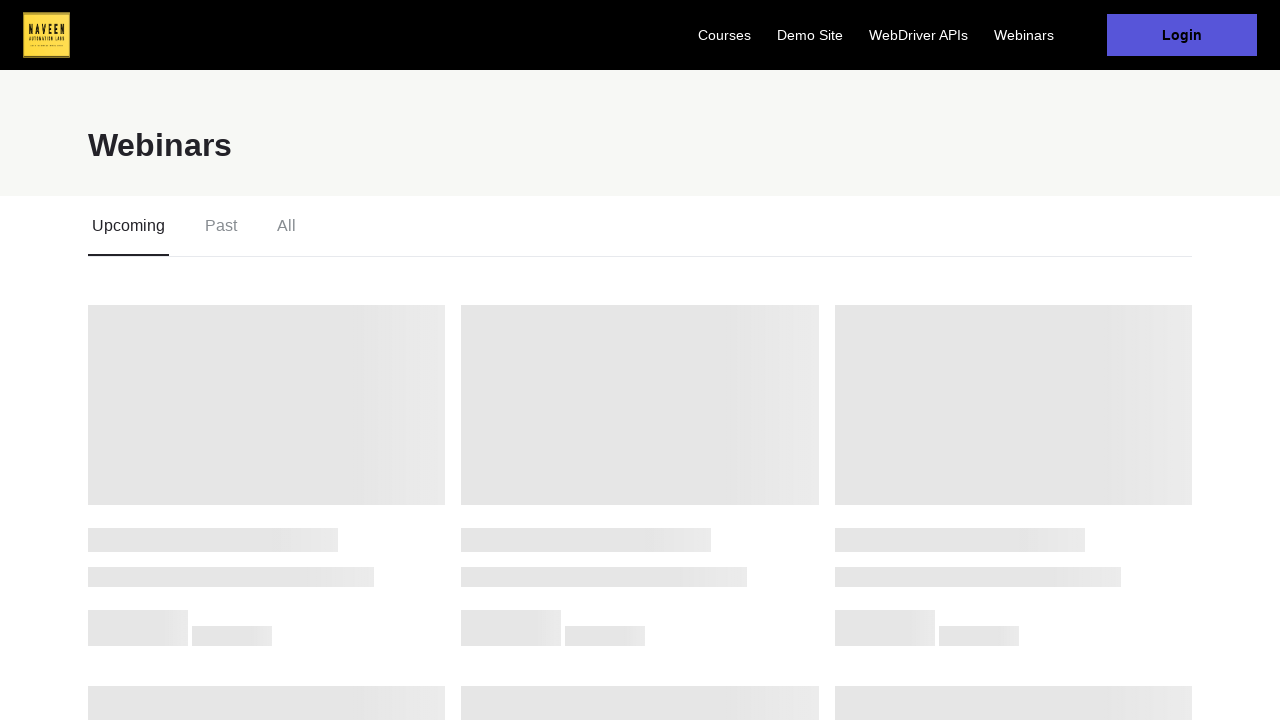

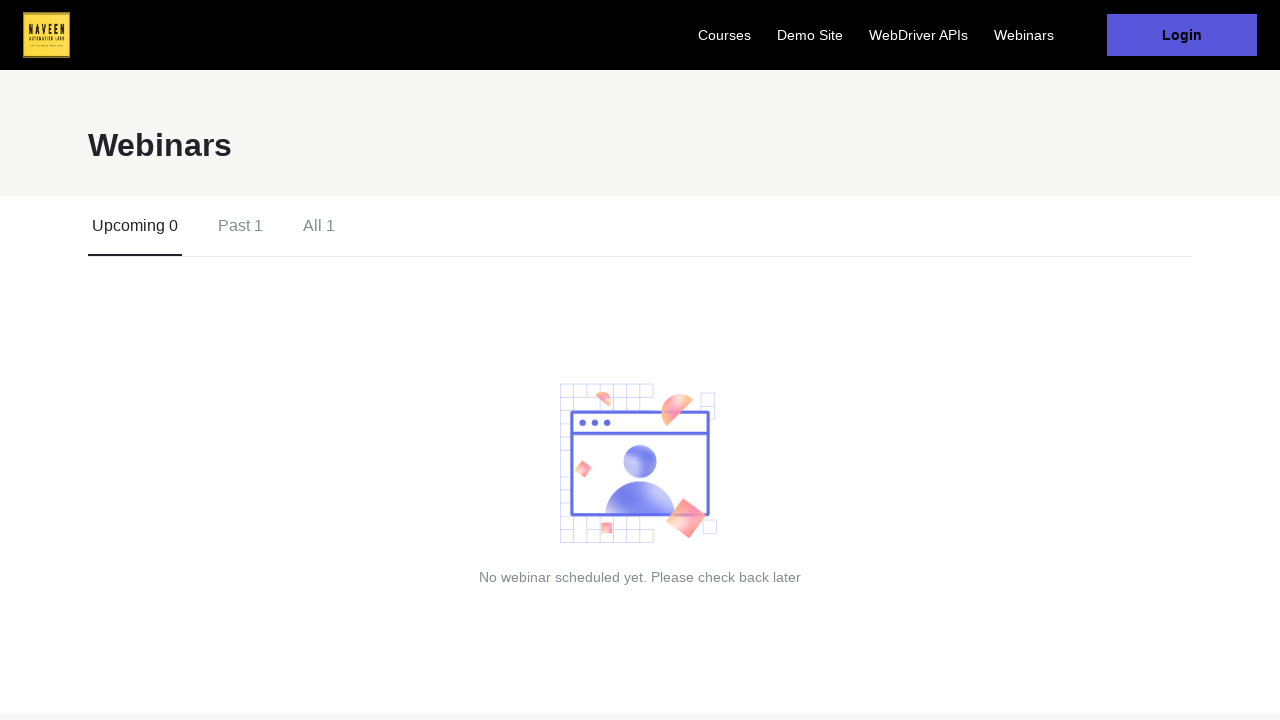